Tests keyboard key press functionality by sending a space key to a target element and verifying the page displays the correct key press result

Starting URL: http://the-internet.herokuapp.com/key_presses

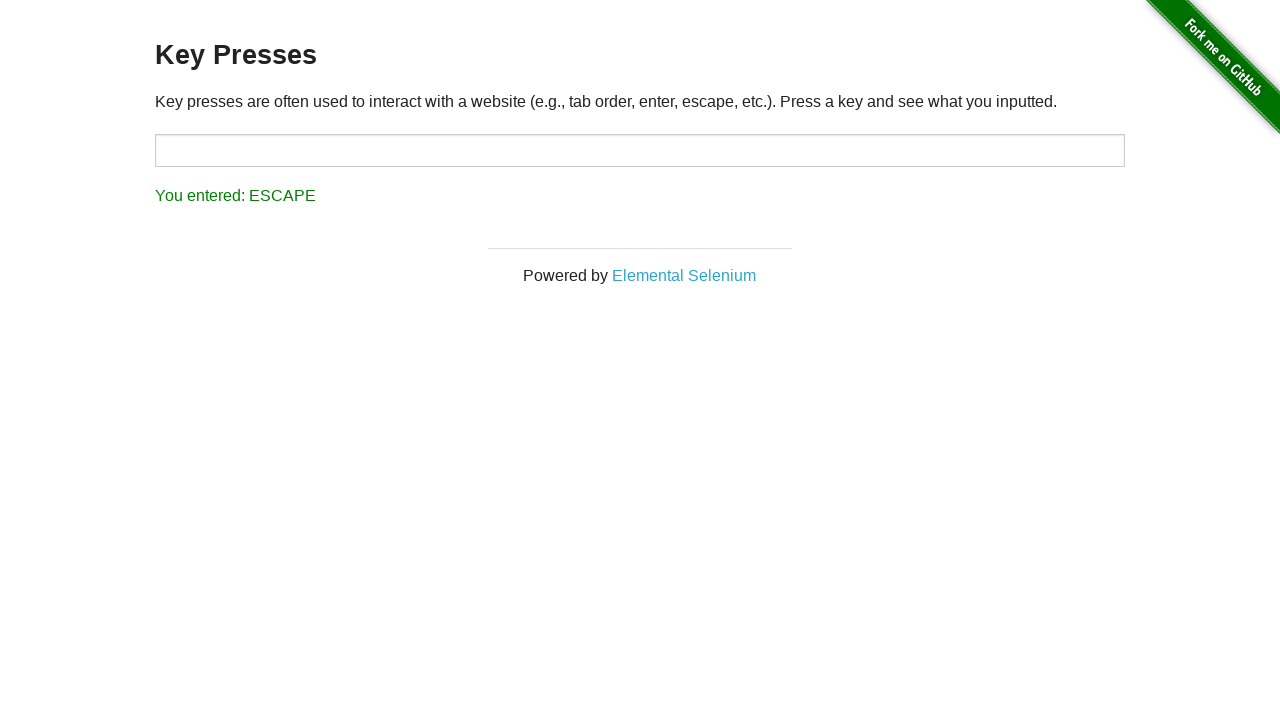

Pressed Space key on target element on #target
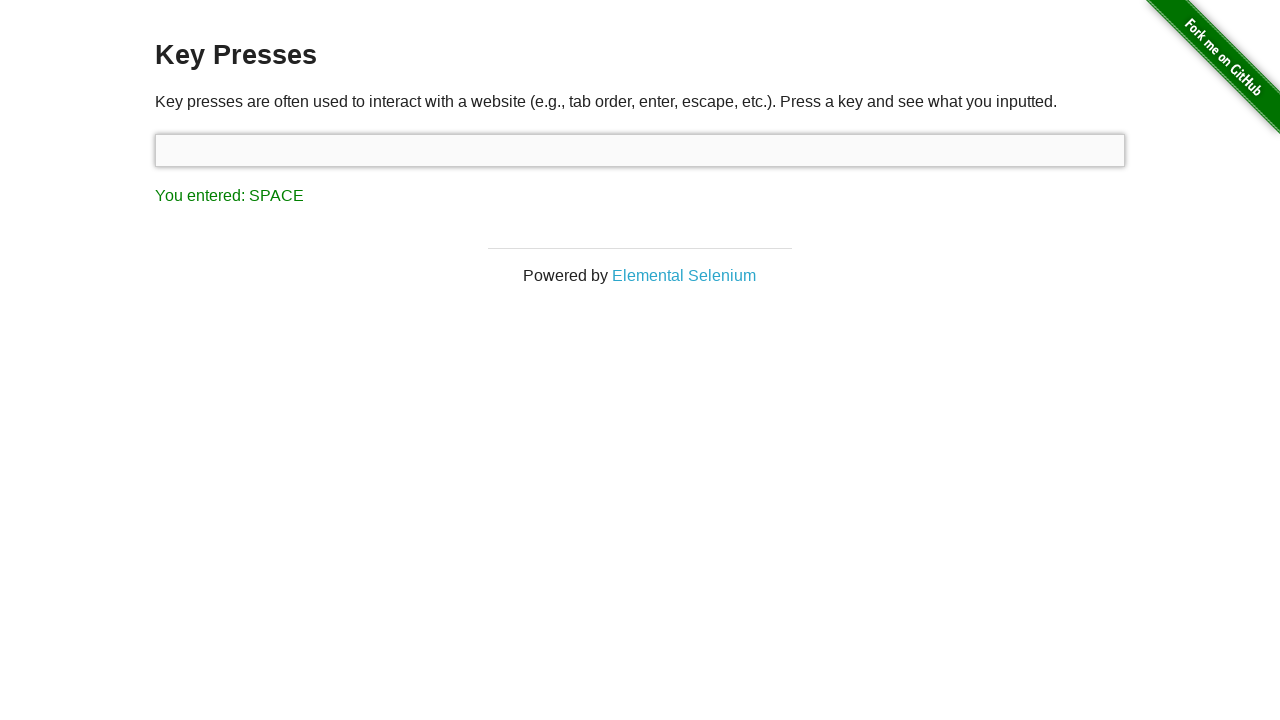

Result element loaded on page
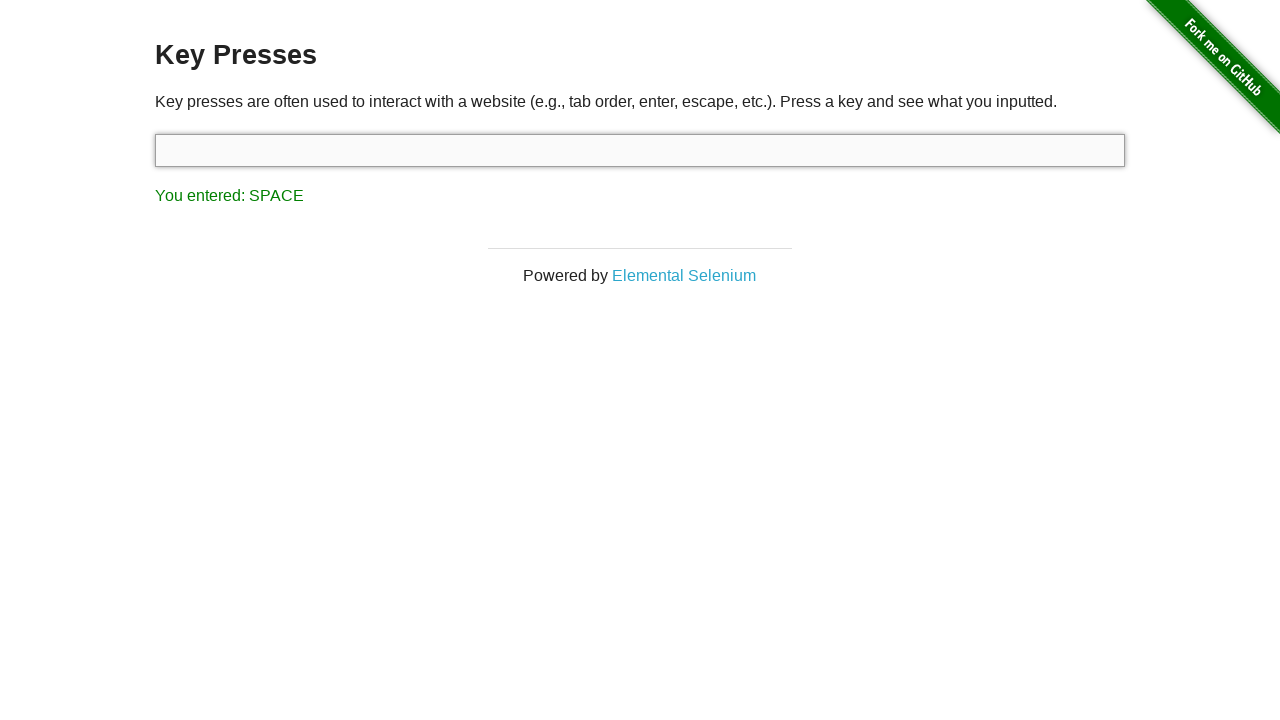

Retrieved result text content
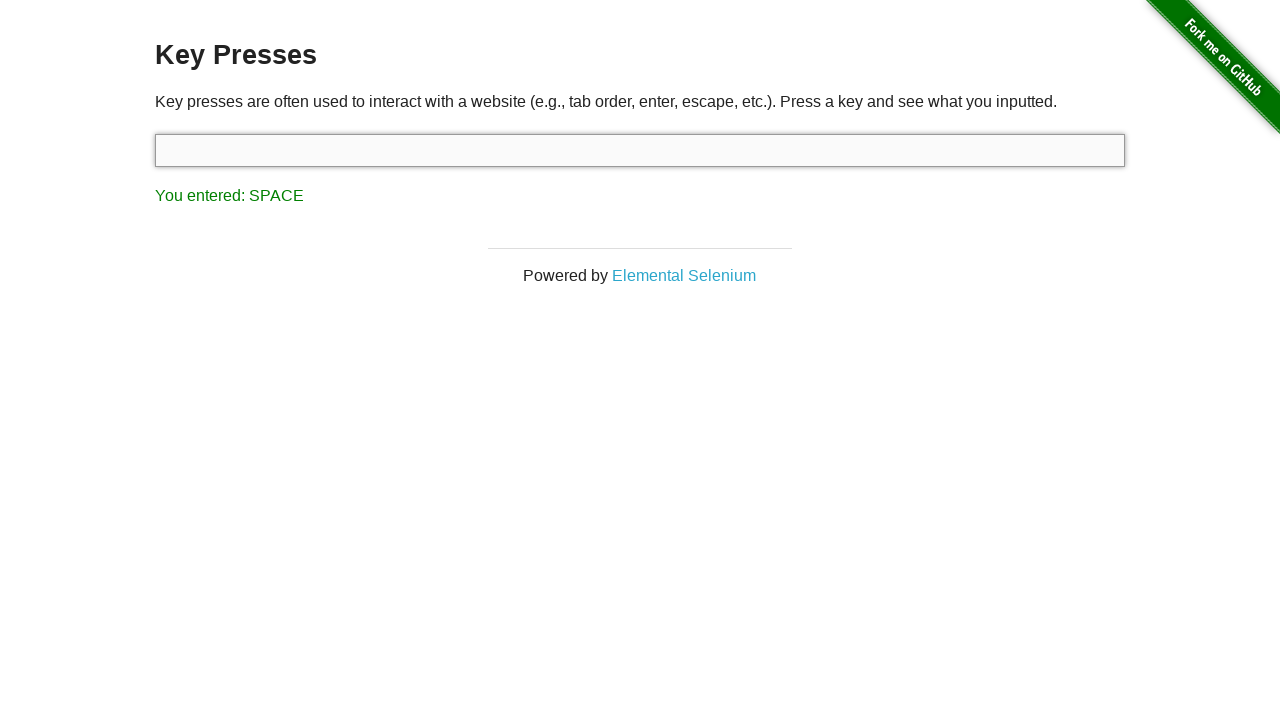

Verified result text matches expected 'You entered: SPACE'
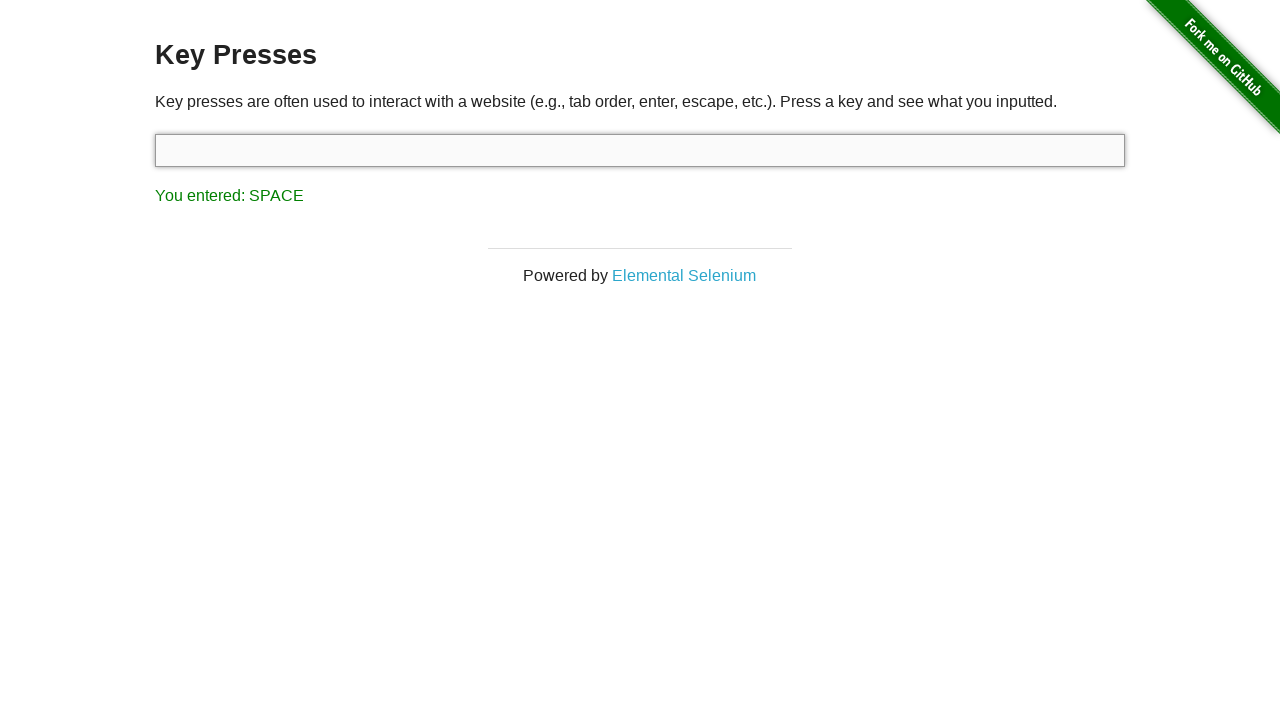

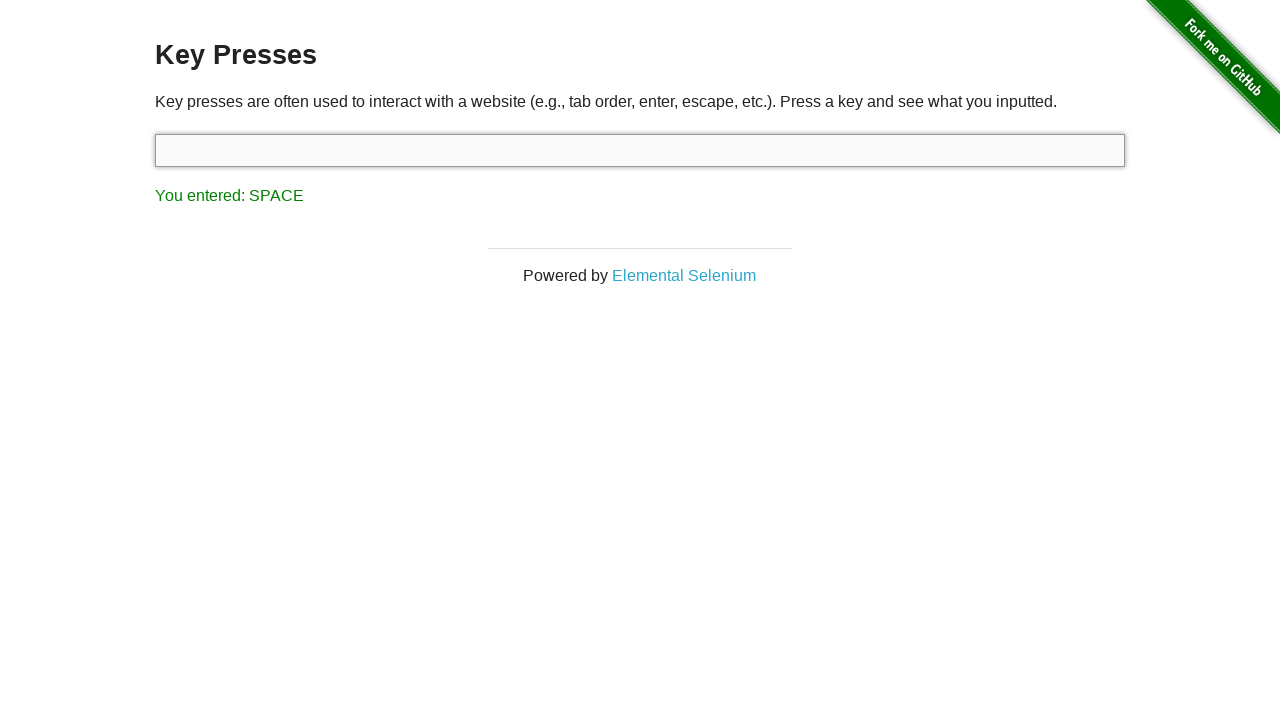